Tests double-click functionality on the W3Schools JavaScript reference page by switching to an iframe and performing a double-click action on a paragraph element

Starting URL: https://www.w3schools.com/jsref/tryit.asp?filename=tryjsref_ondblclick

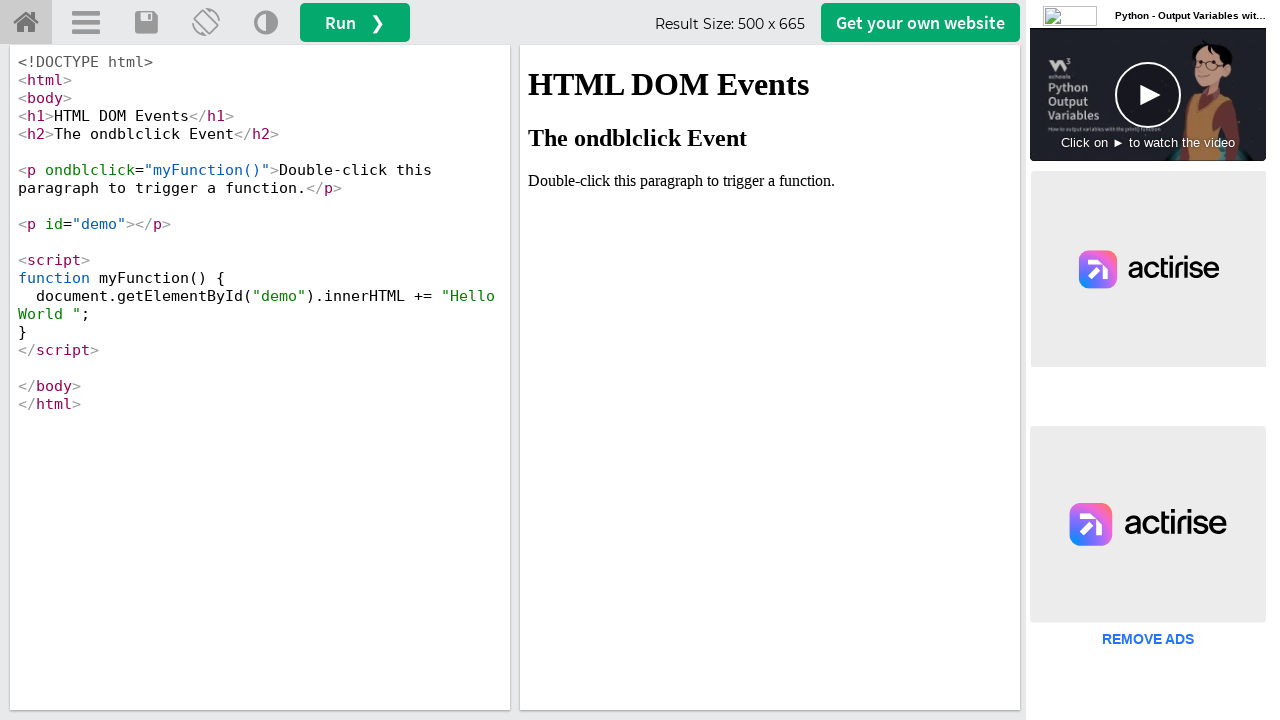

Located iframe with ID 'iframeResult'
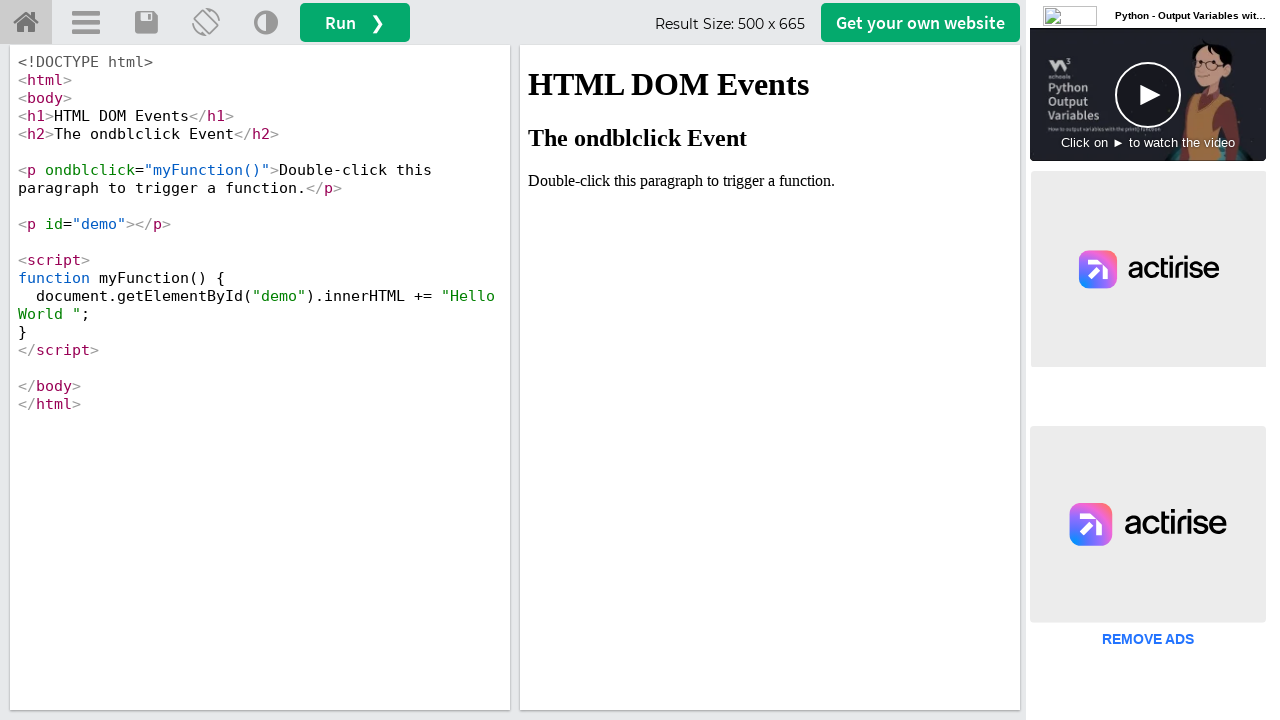

Double-clicked paragraph element containing 'Double' text at (770, 181) on #iframeResult >> internal:control=enter-frame >> xpath=//p[contains(text(),'Doub
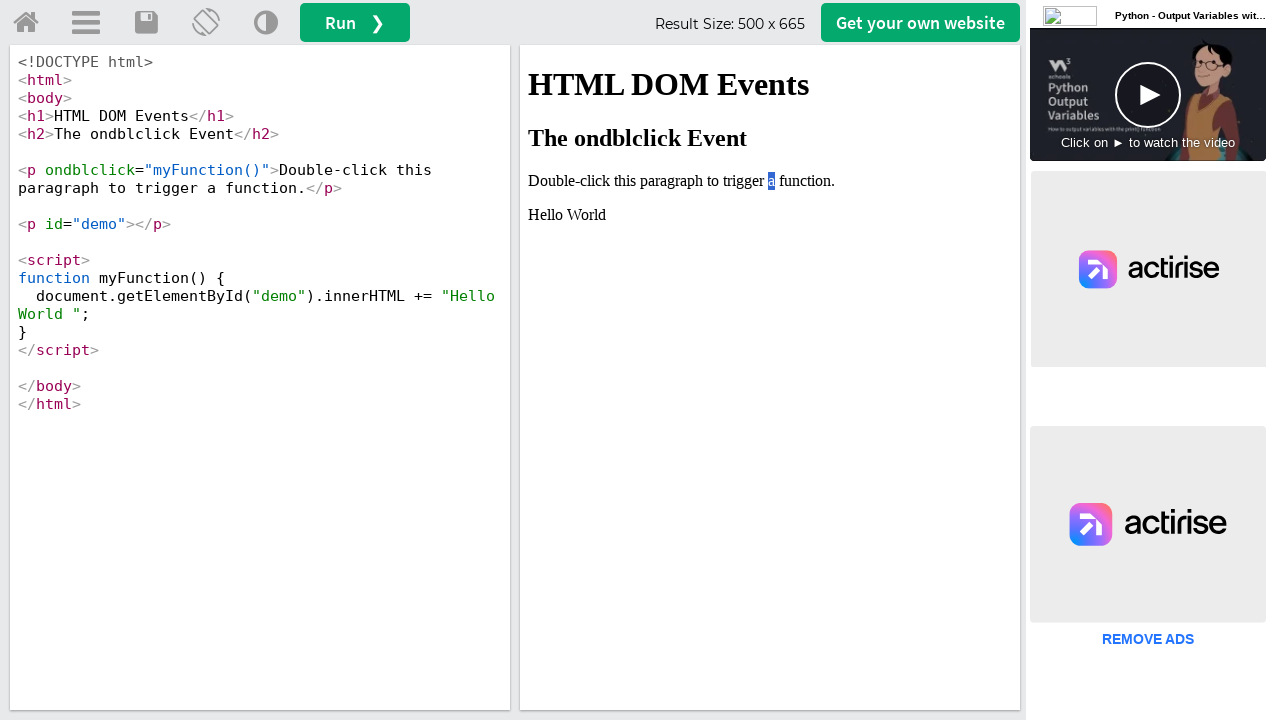

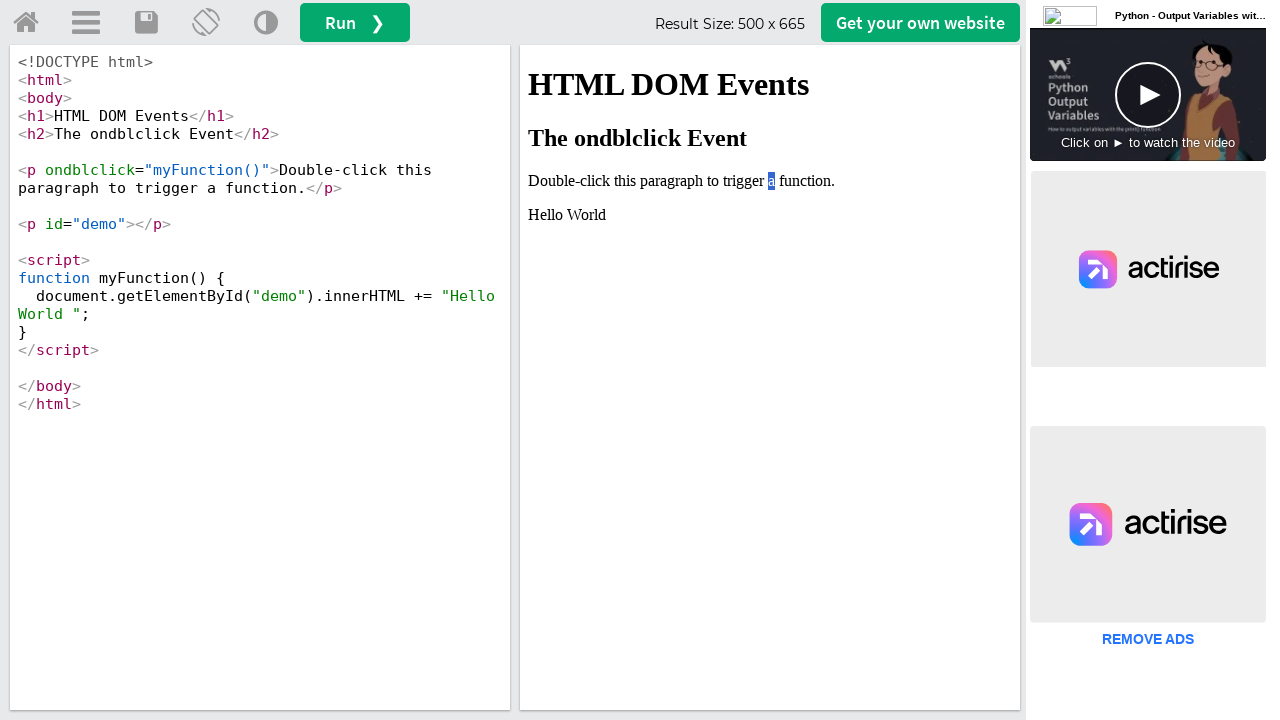